Demonstrates keyboard actions by typing text in the first textarea, selecting all with Ctrl+A, copying with Ctrl+C, tabbing to the next field, and pasting with Ctrl+V on a text comparison website.

Starting URL: https://text-compare.com/

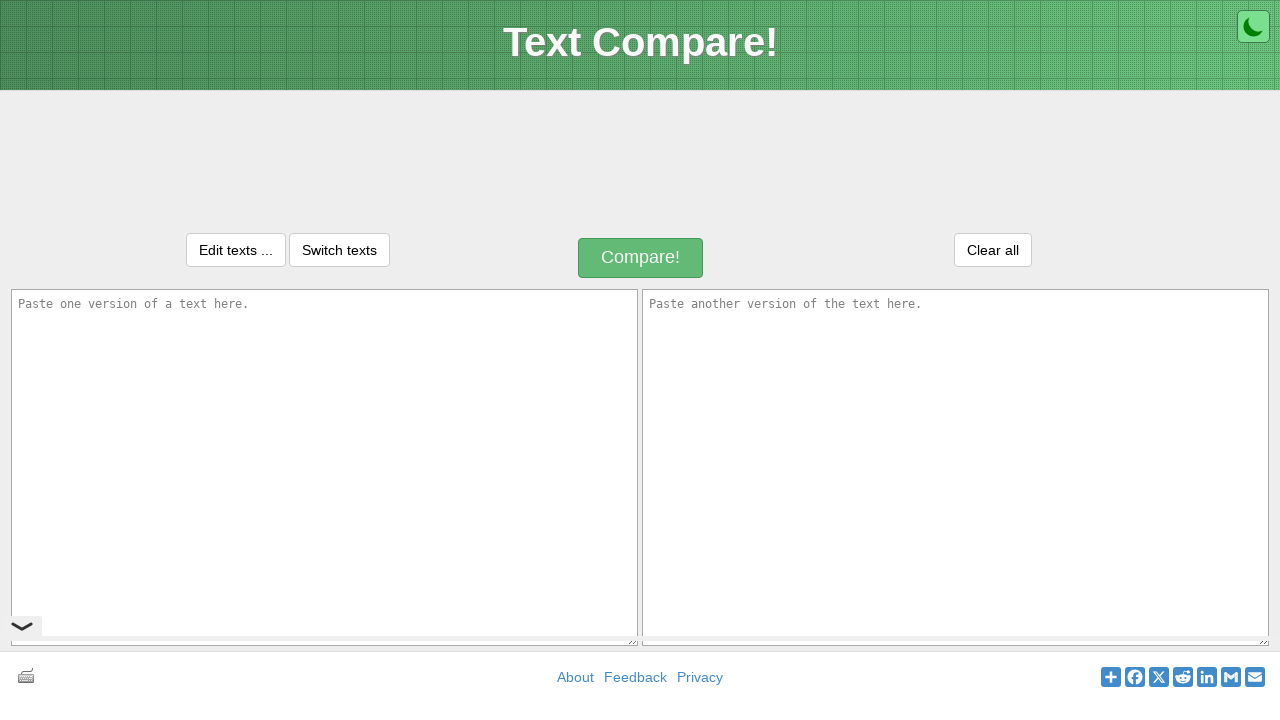

Typed 'Hello world' in the first textarea on textarea#inputText1
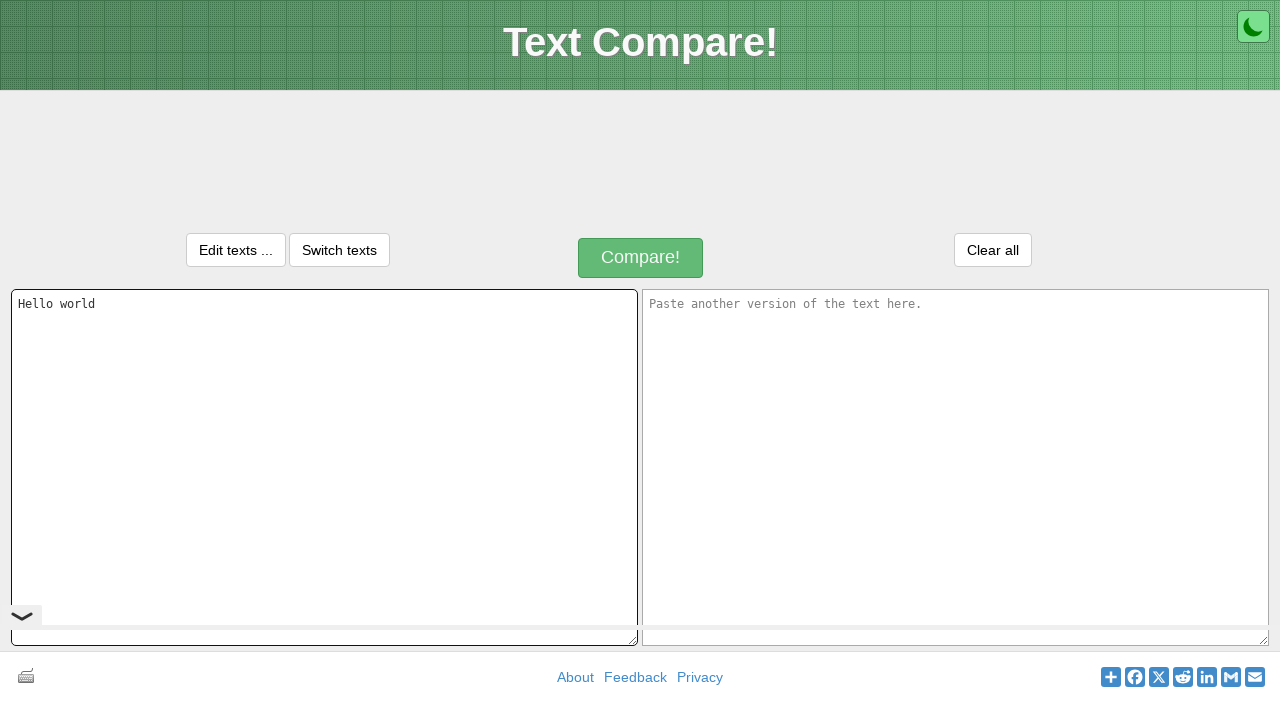

Selected all text with Ctrl+A
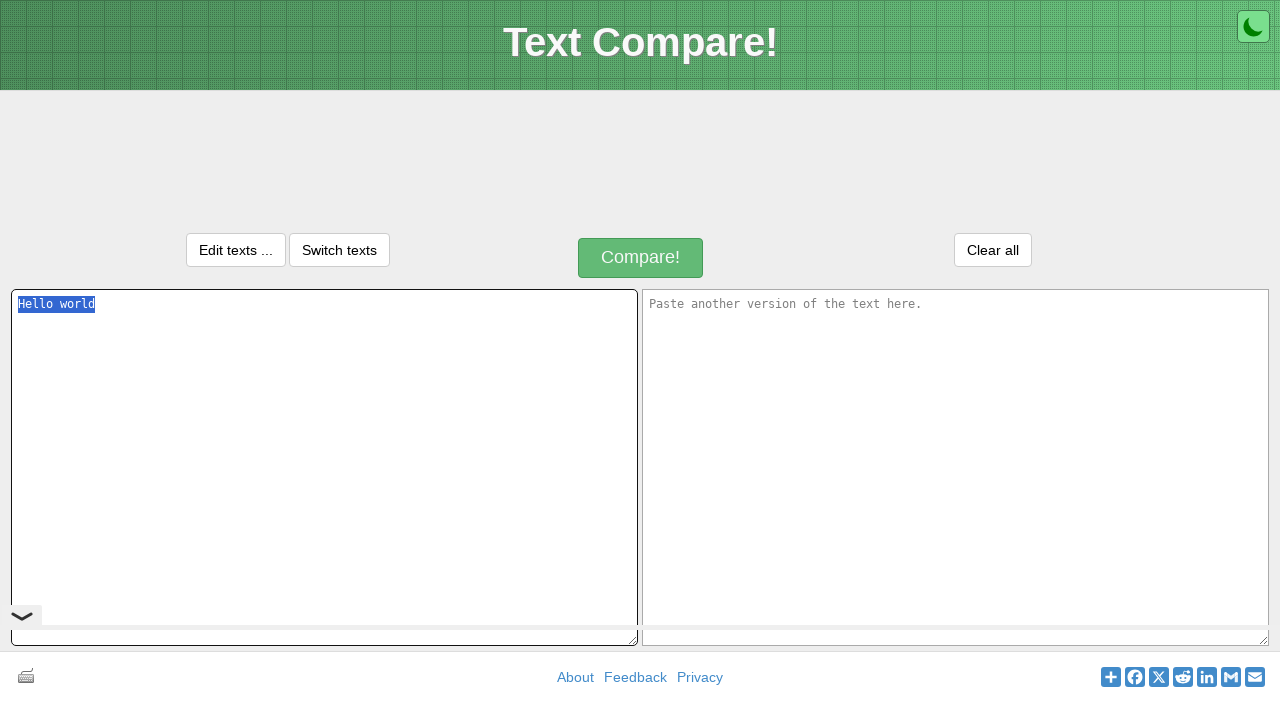

Copied selected text with Ctrl+C
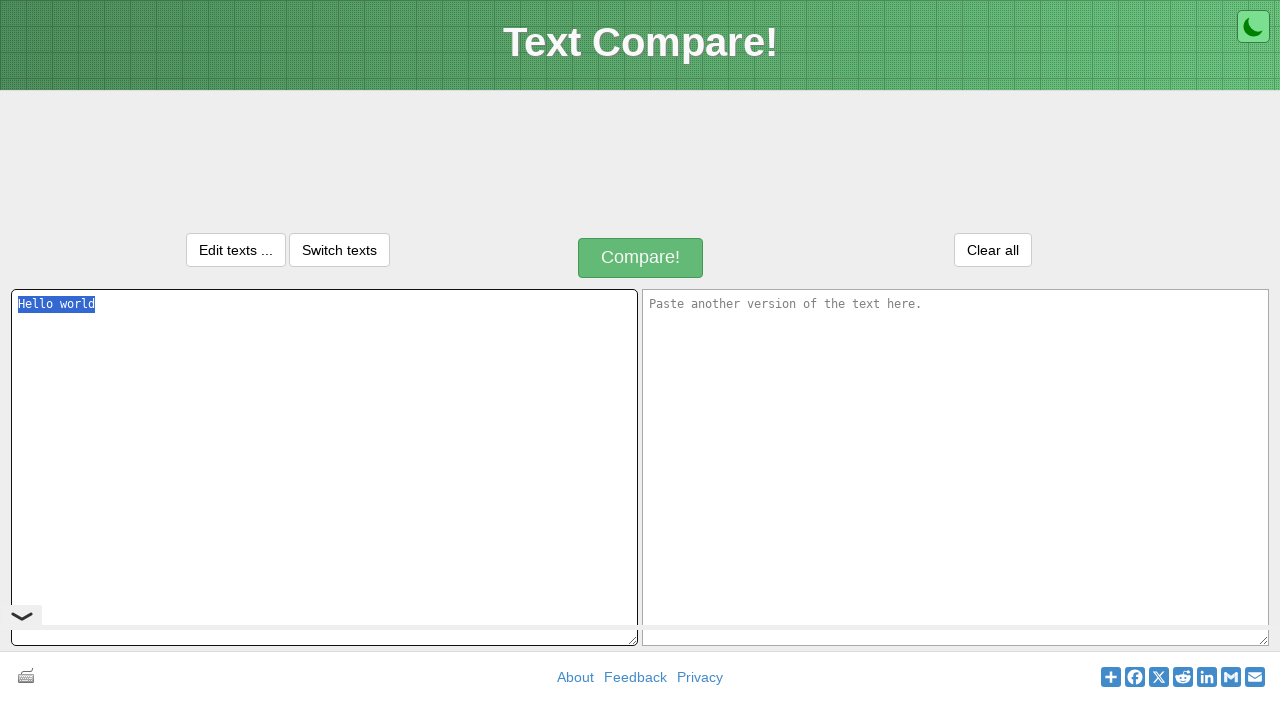

Tabbed to the next field
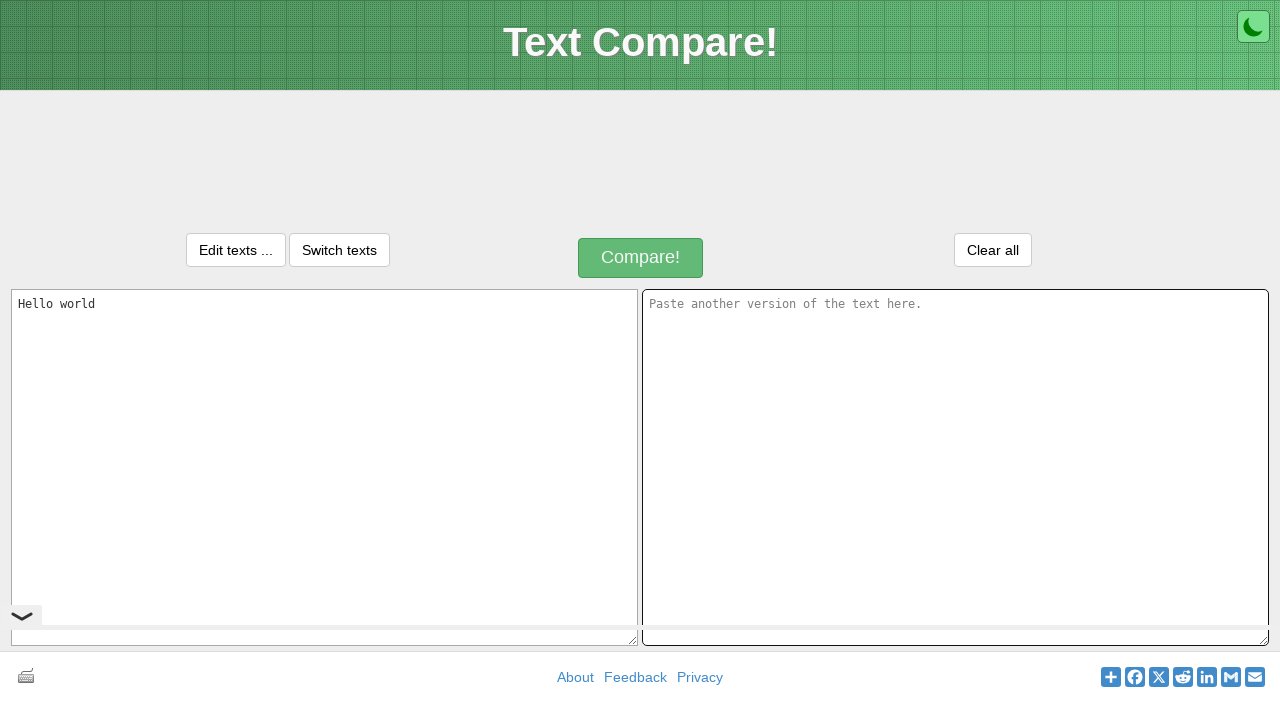

Pasted text with Ctrl+V into the second field
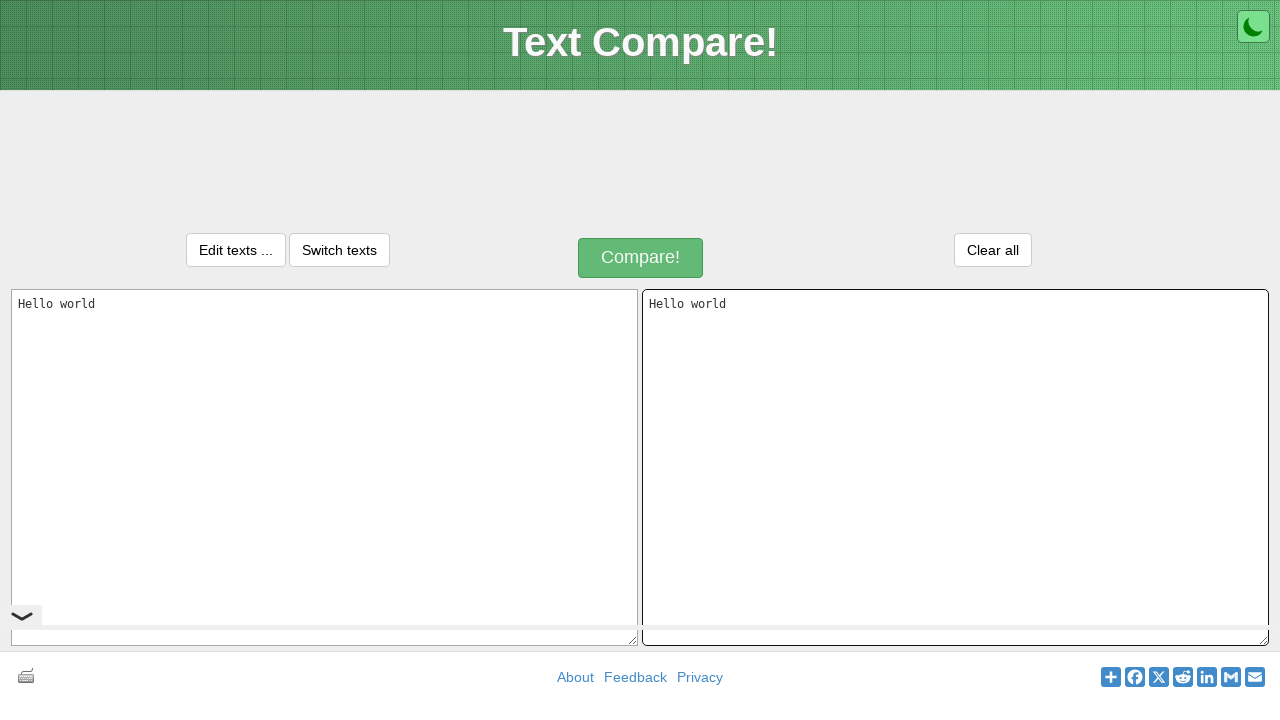

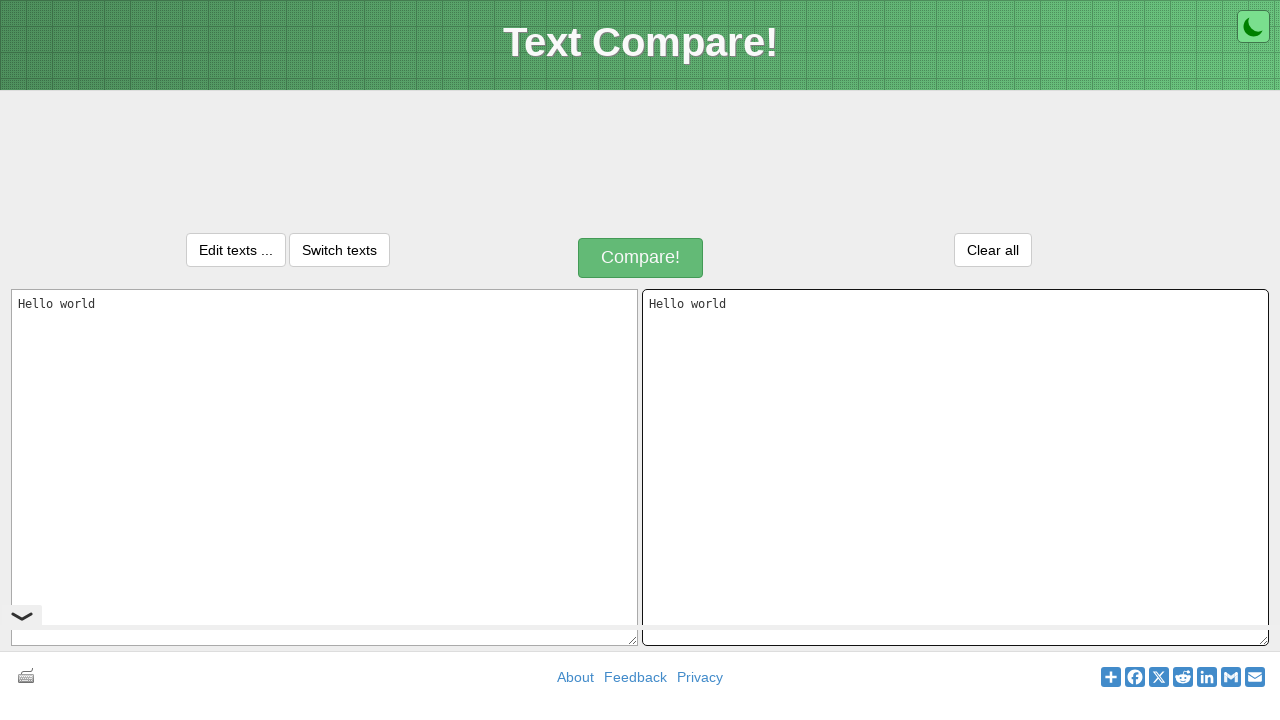